Tests browser navigation methods by navigating back, forward, and refreshing the page

Starting URL: https://www.macys.com/

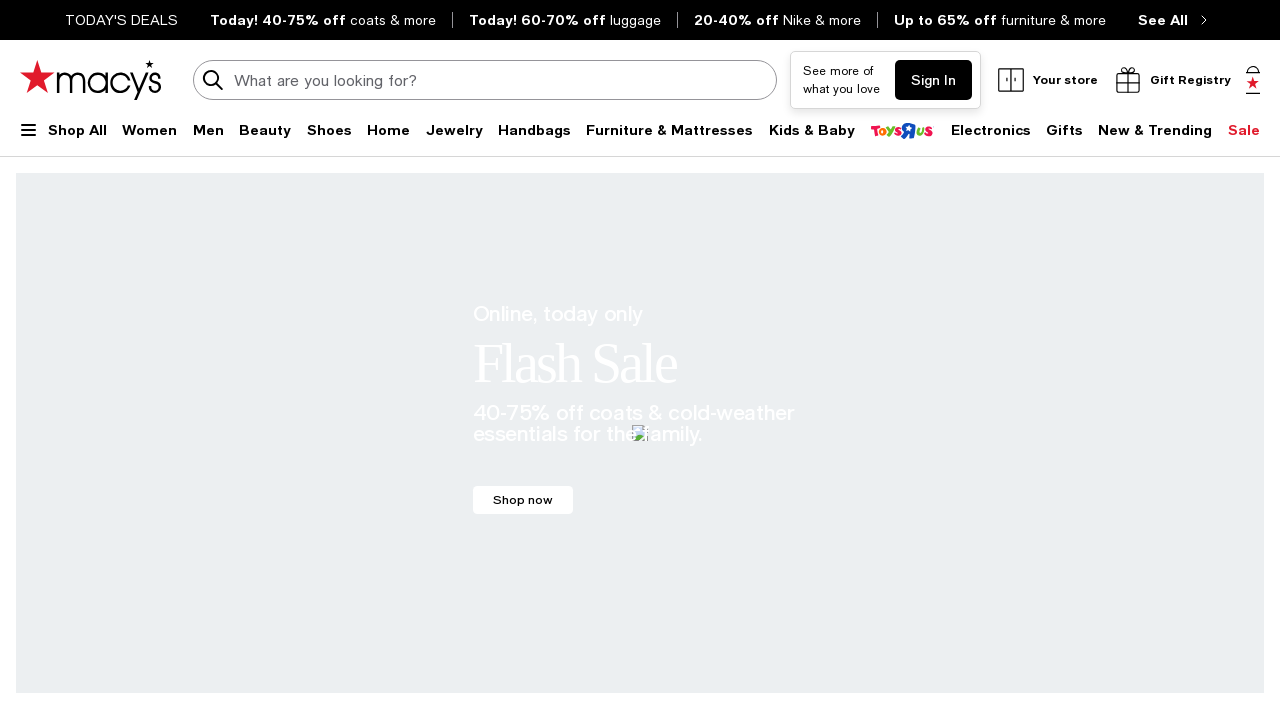

Navigated back to previous page
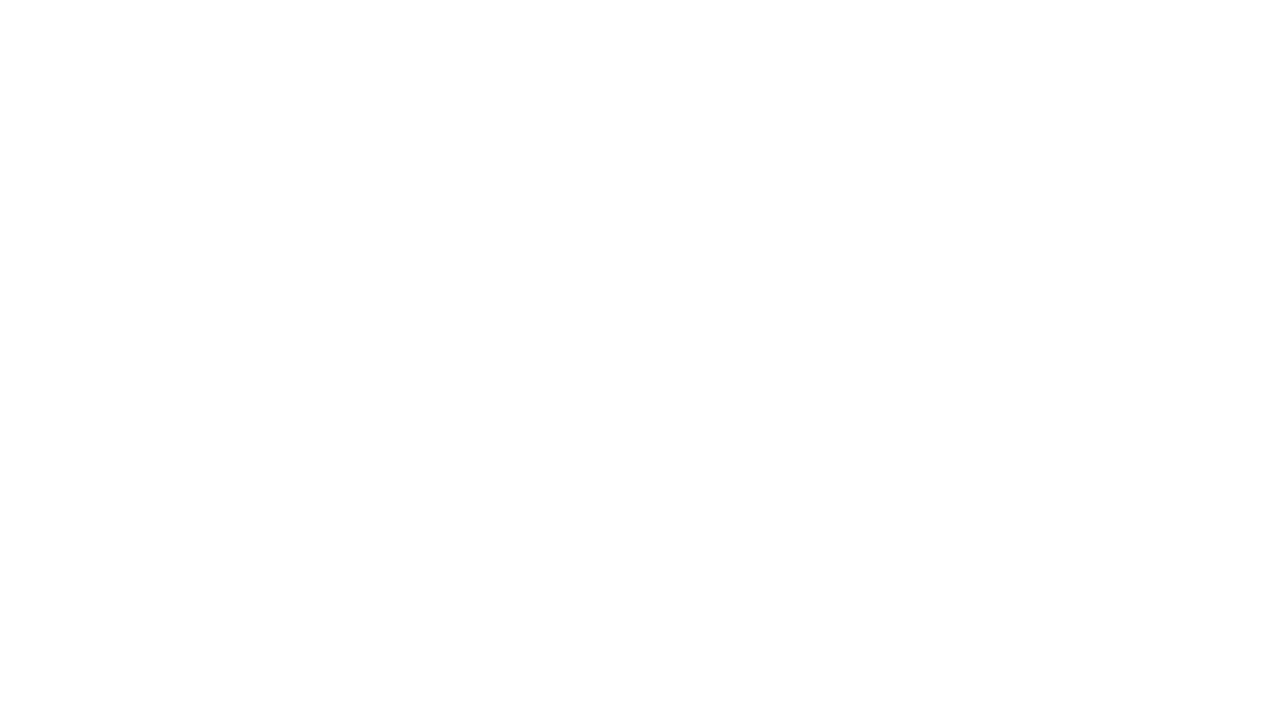

Navigated forward to next page
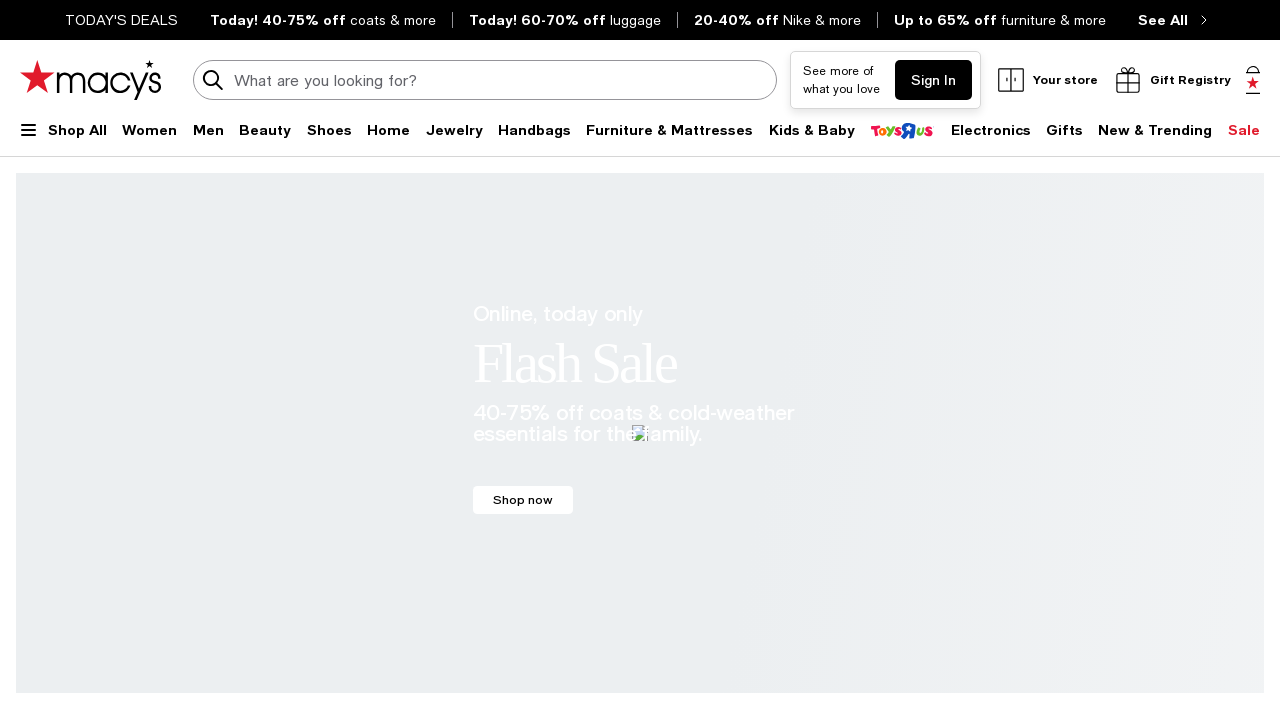

Refreshed the current page
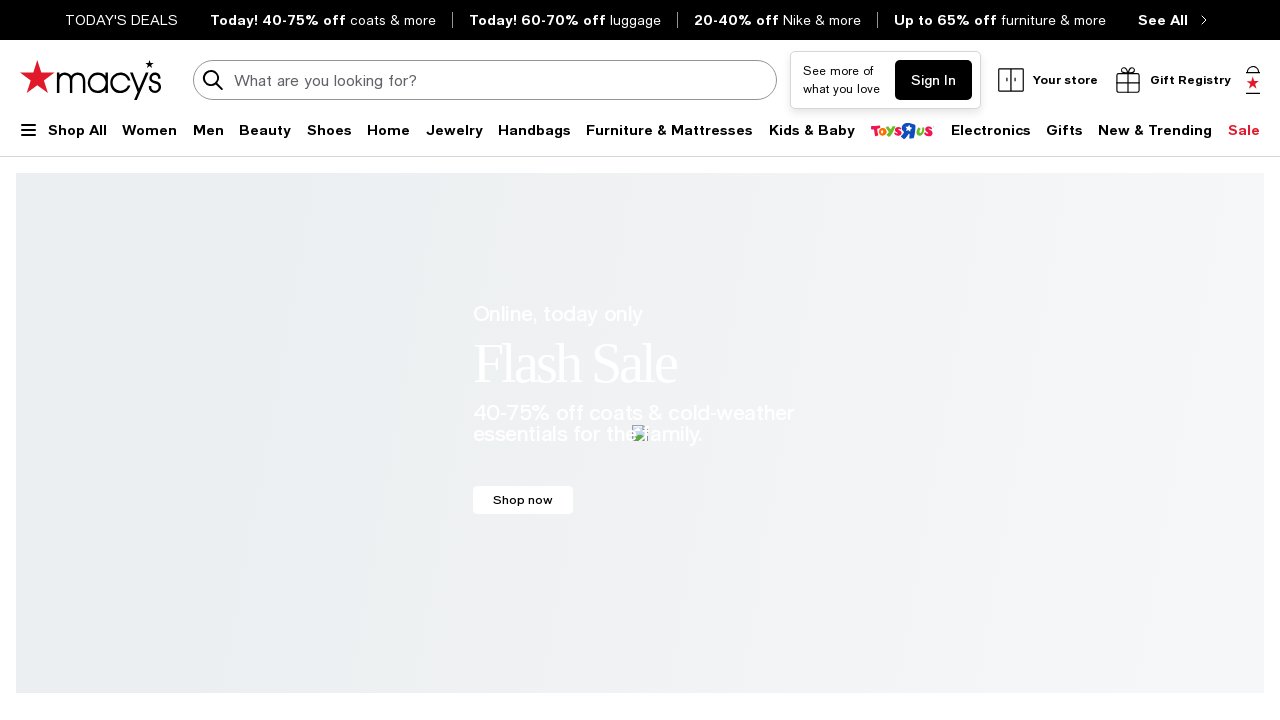

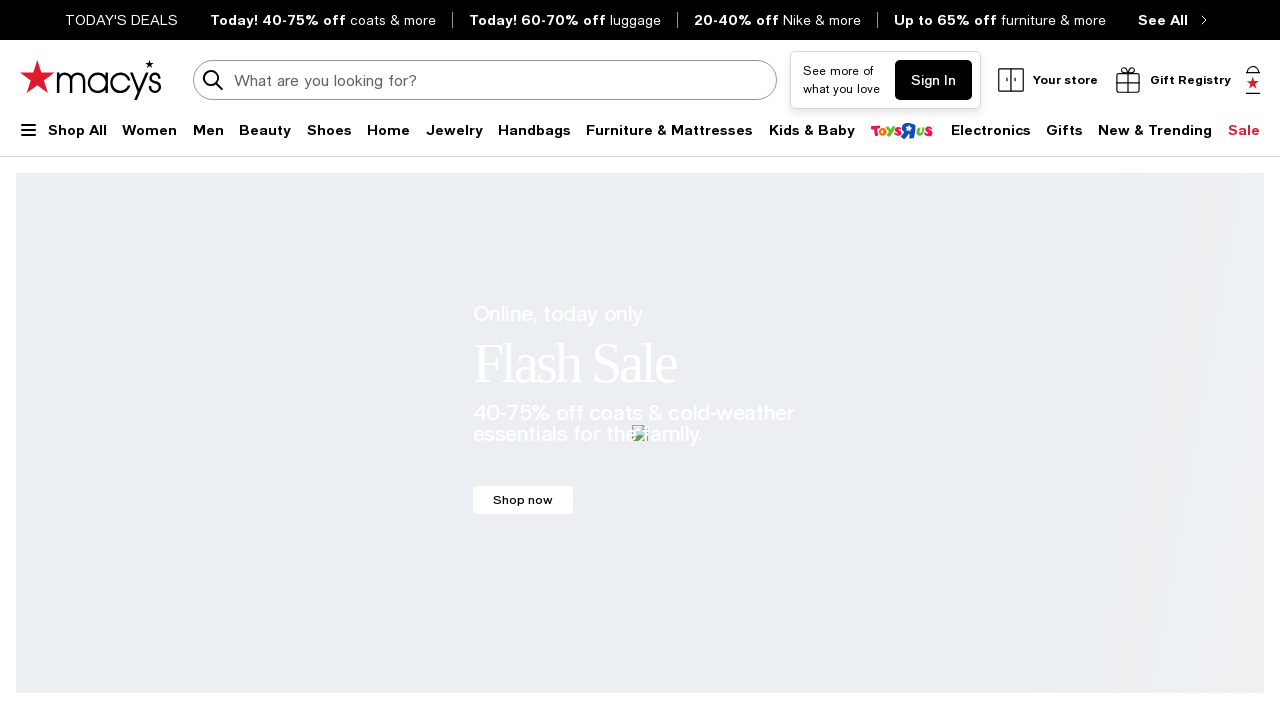